Tests drag and drop functionality on jQuery UI demo page by dragging an element and dropping it onto a target area

Starting URL: https://www.jqueryui.com/droppable/

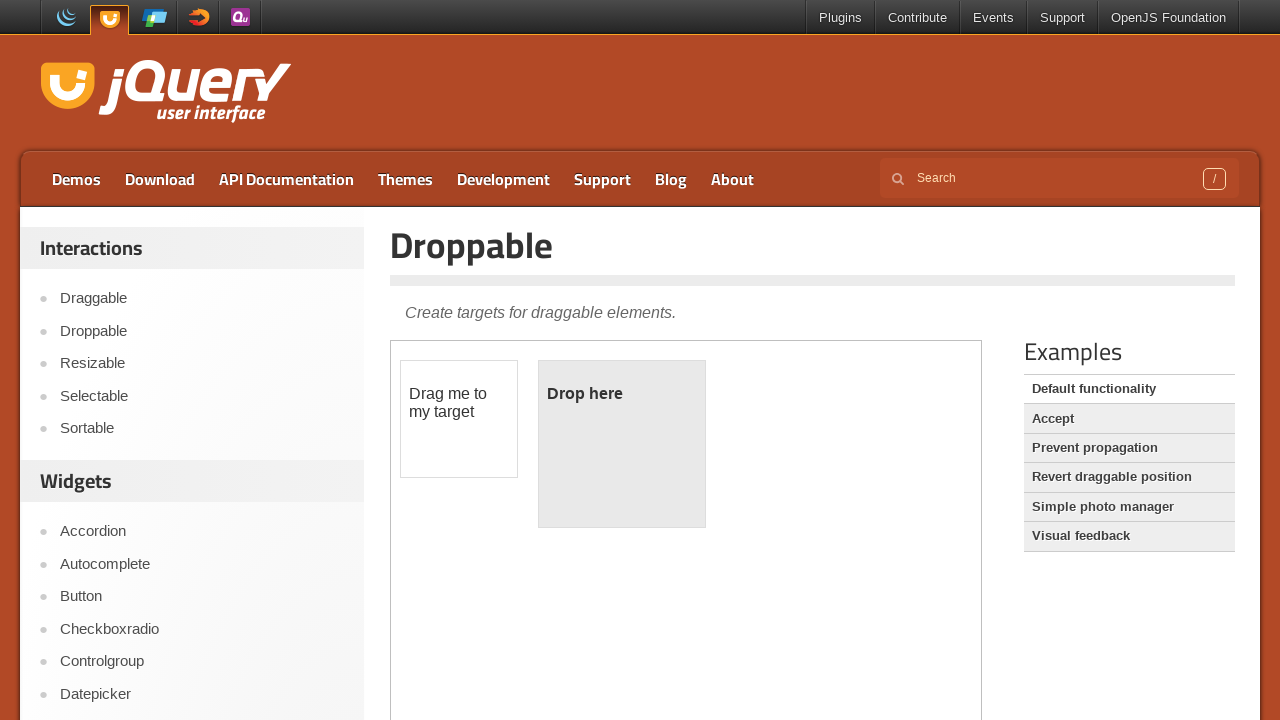

Scrolled down to view drag and drop demo area
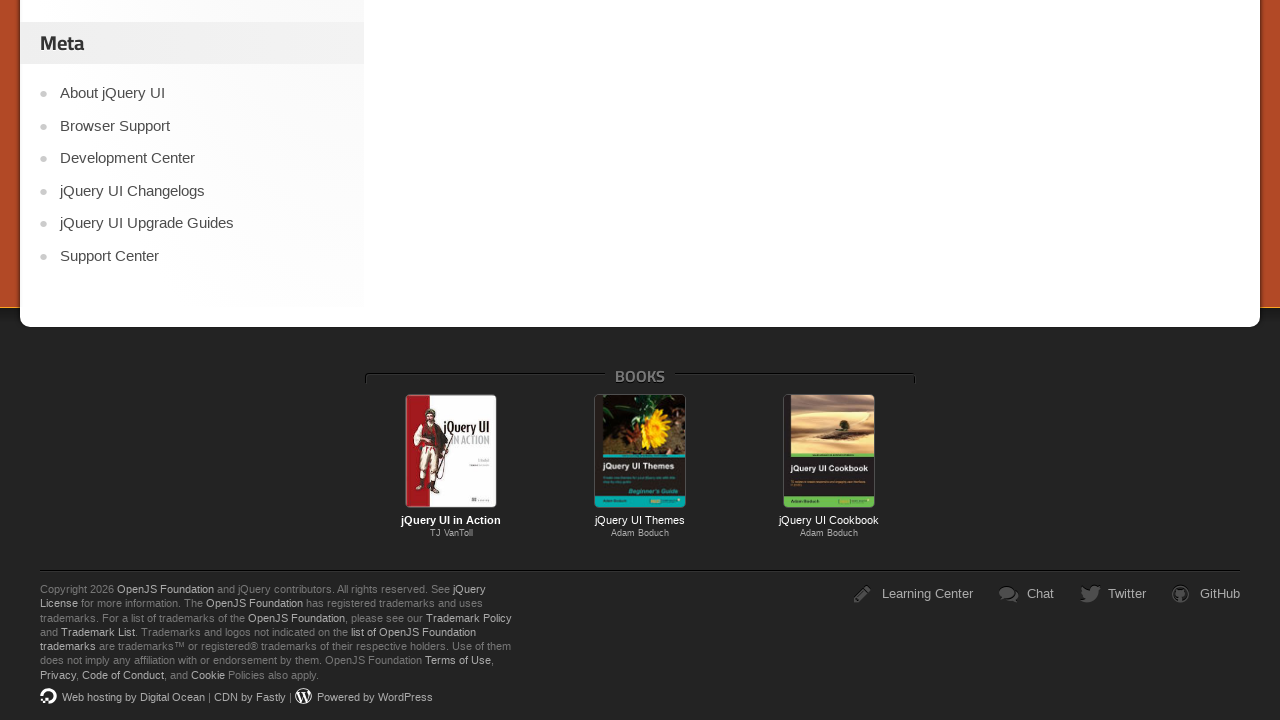

Located the demo iframe
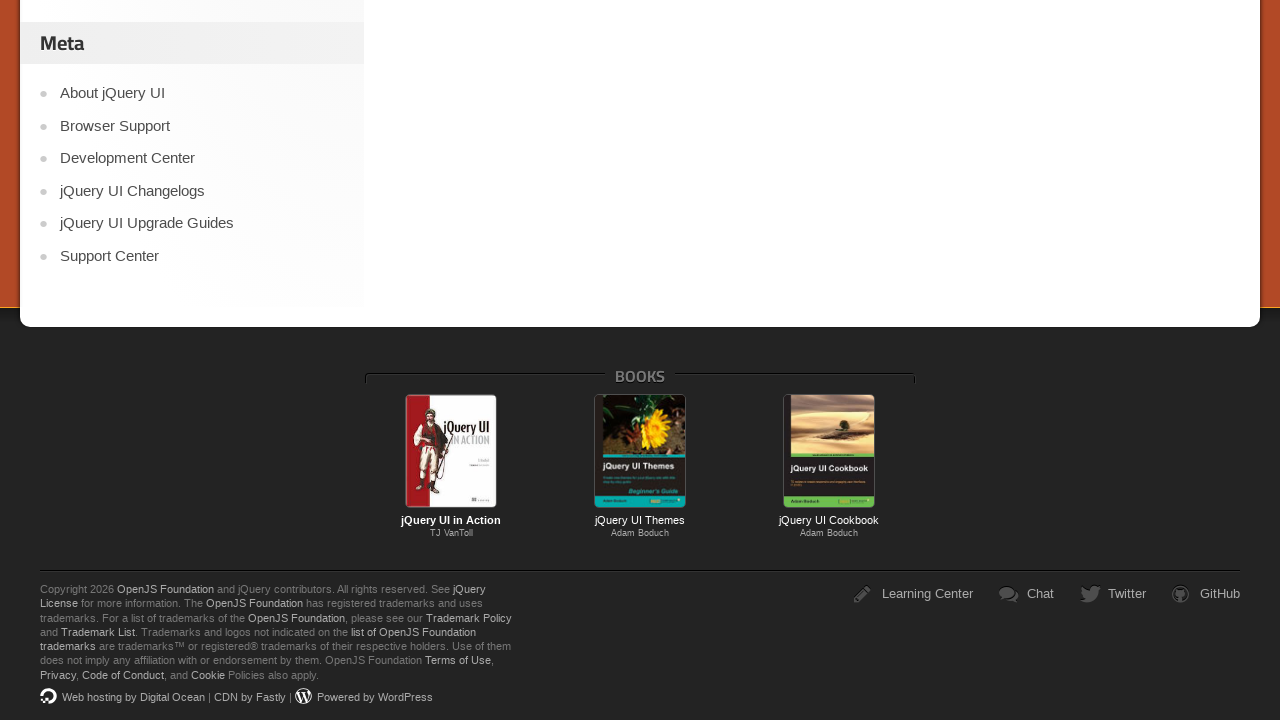

Located the draggable element
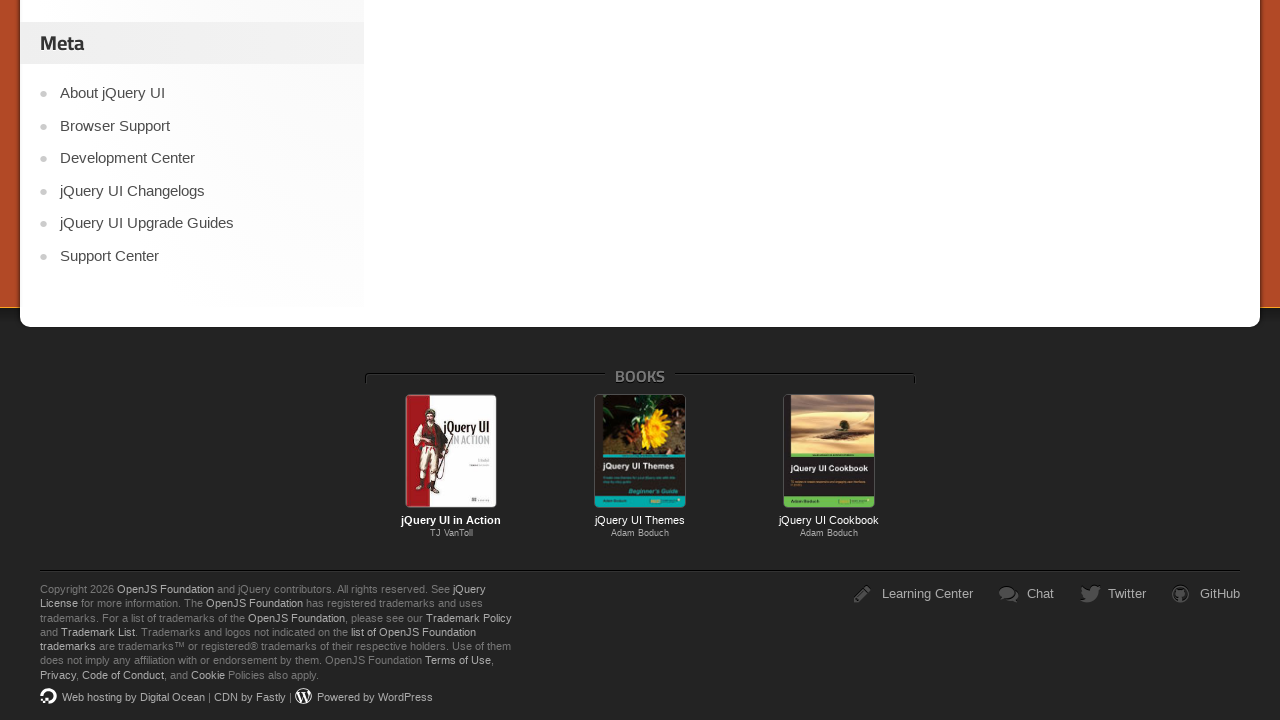

Located the droppable target element
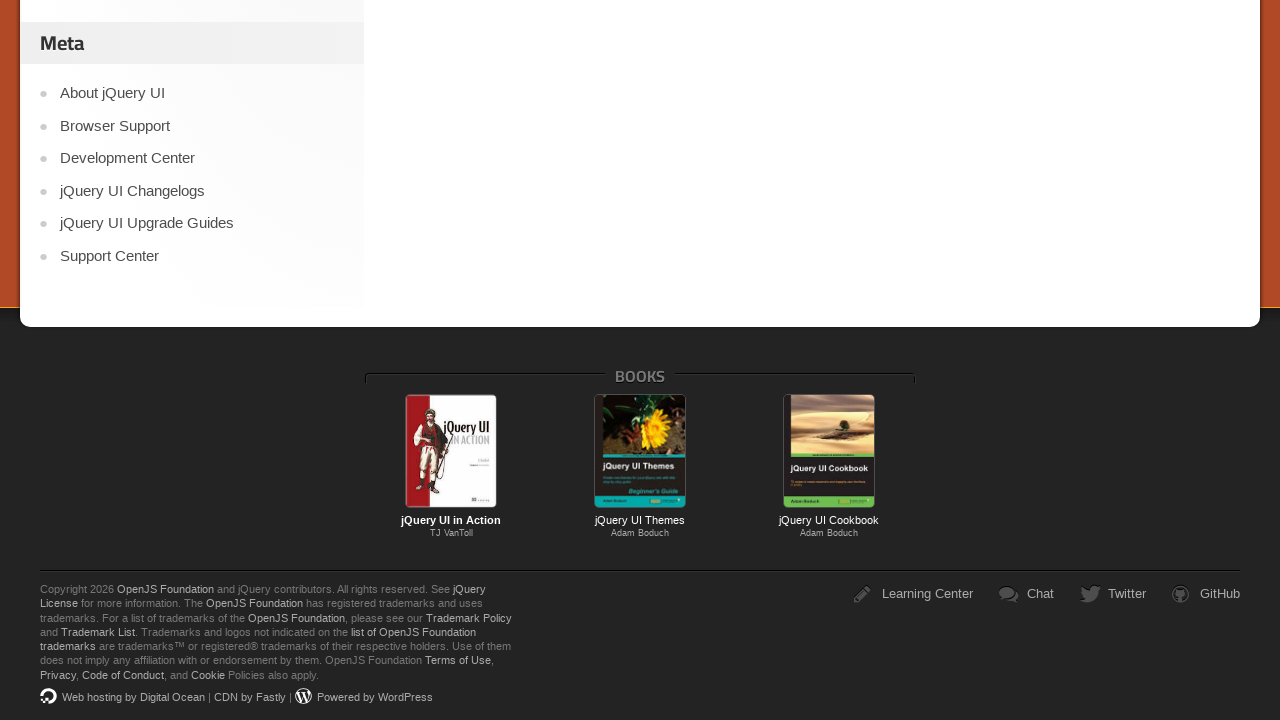

Dragged the draggable element onto the droppable target at (622, 386)
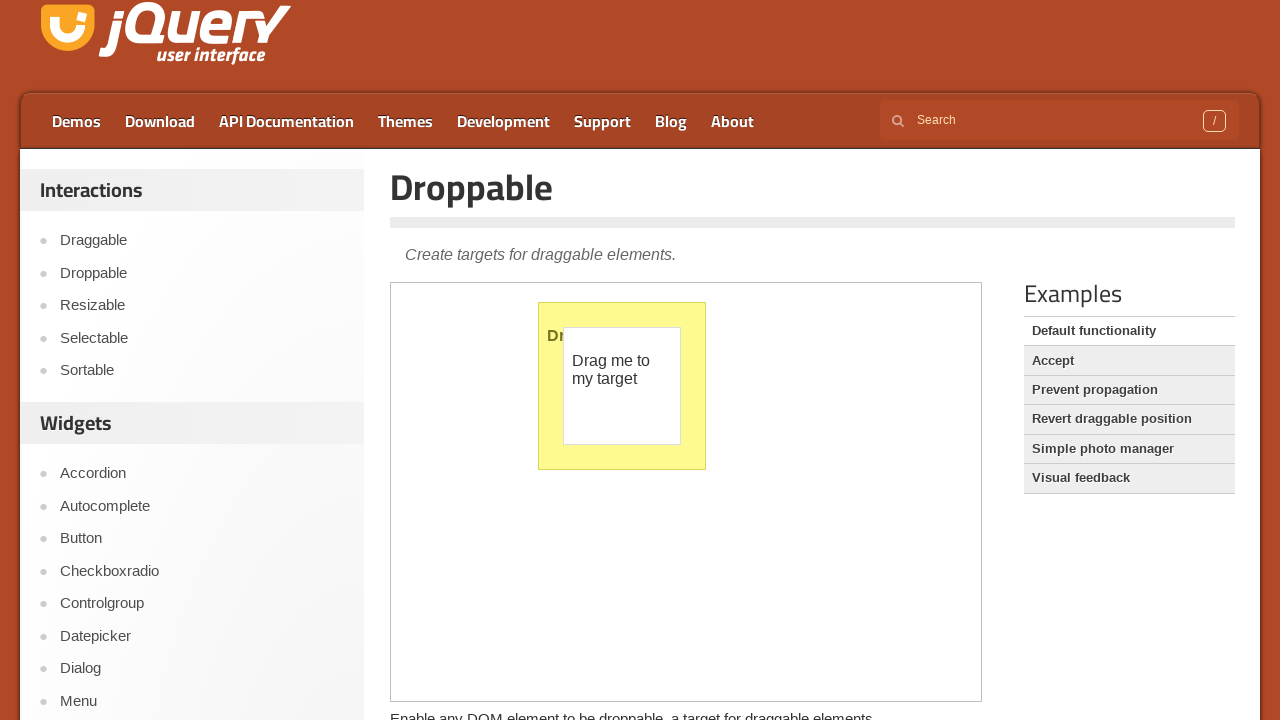

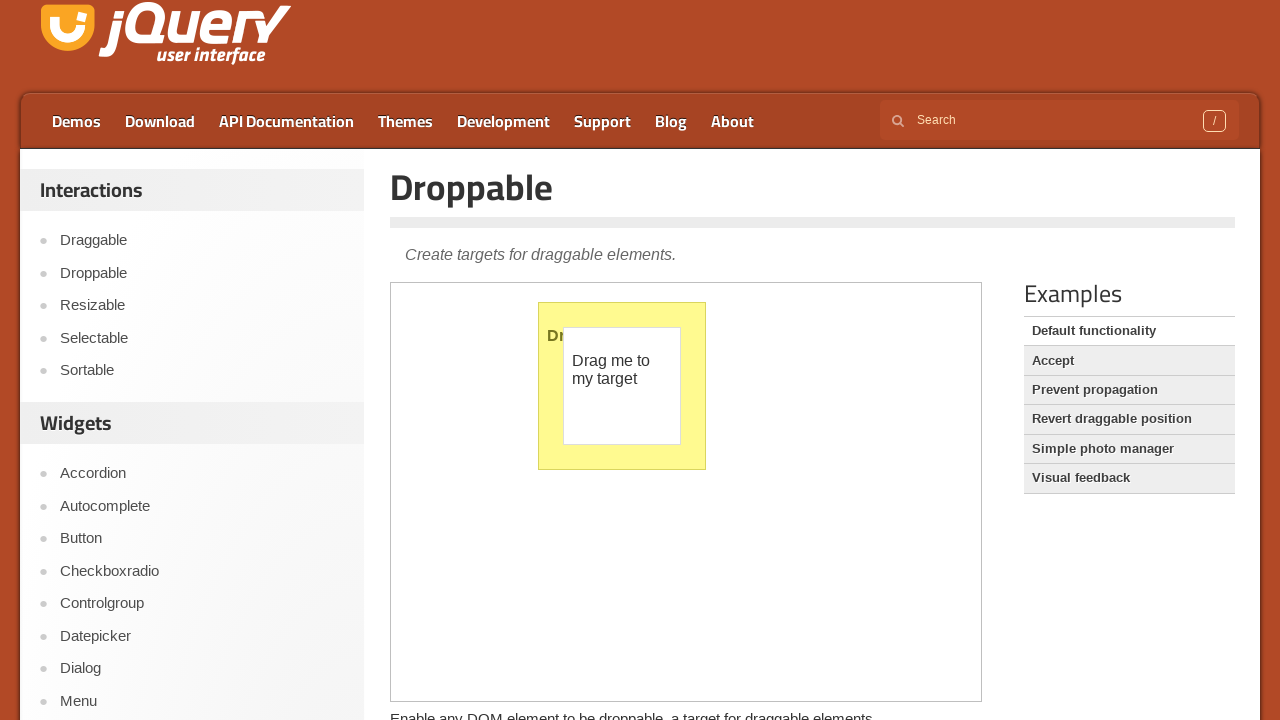